Navigates to the OTUS education platform website and verifies the page loads by checking the title

Starting URL: https://otus.ru

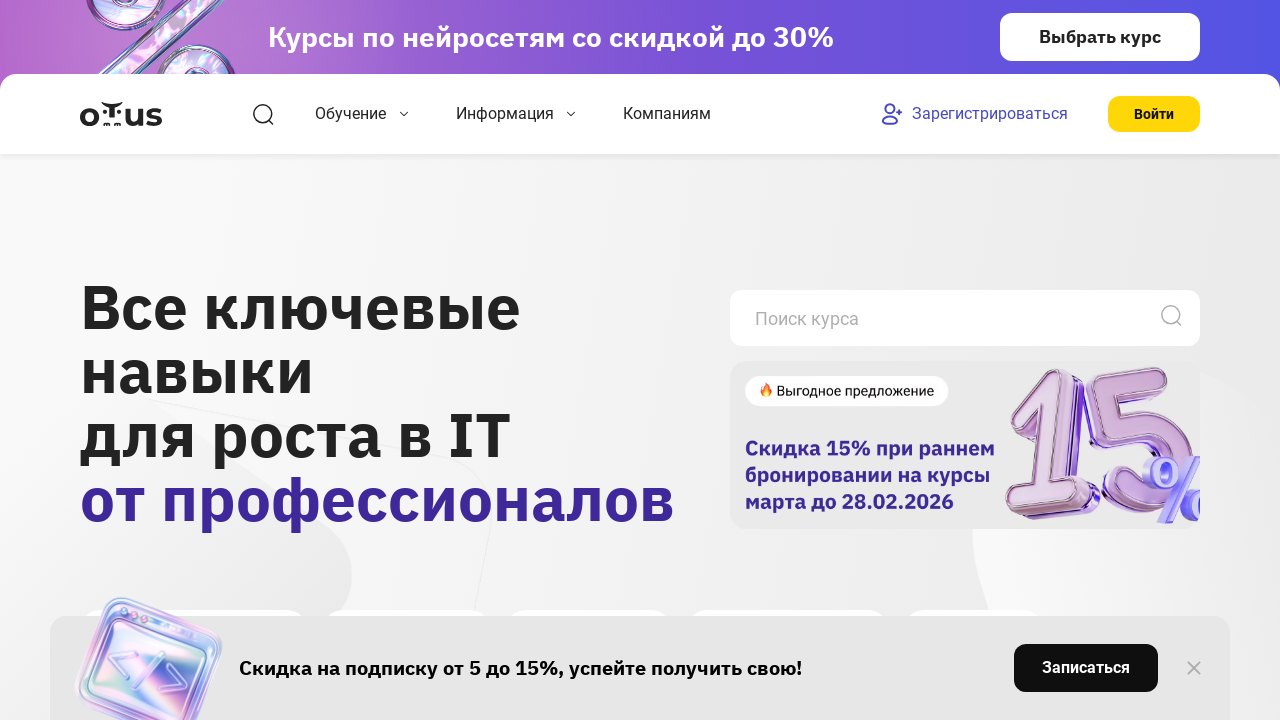

Navigated to OTUS education platform website (https://otus.ru)
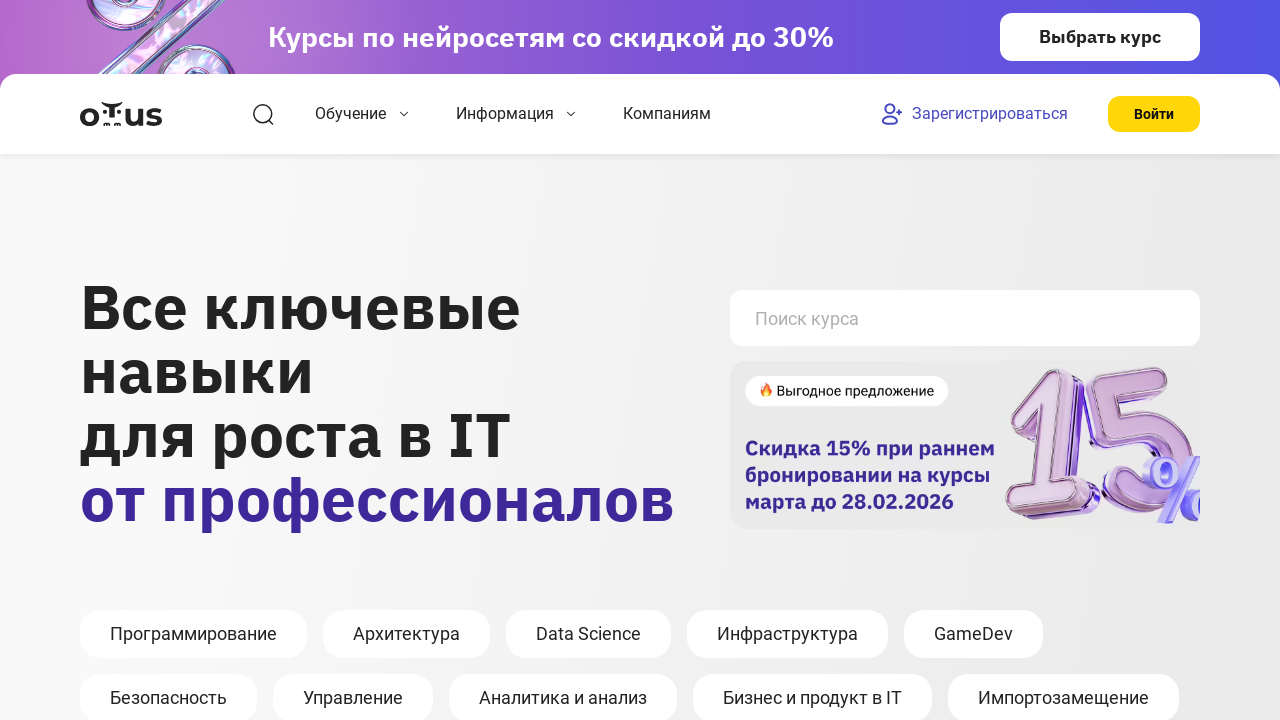

Retrieved page title to verify page loaded
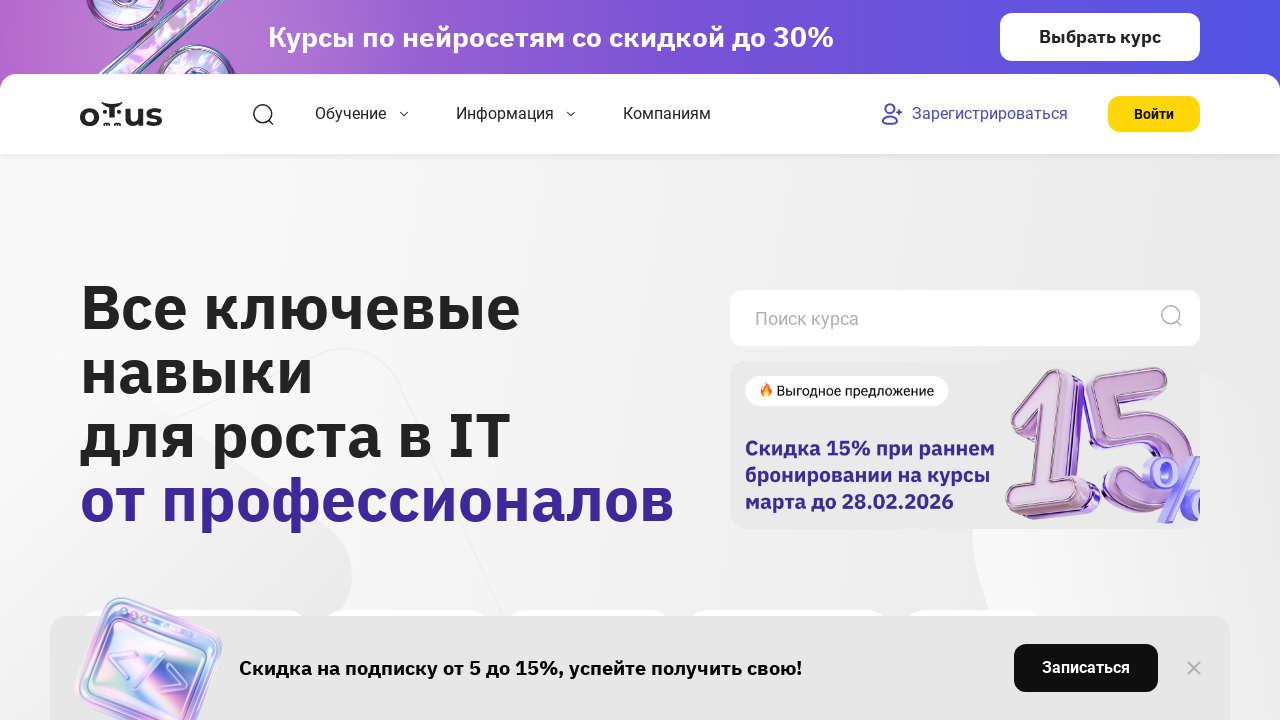

Printed page title: OTUS - Онлайн-образование
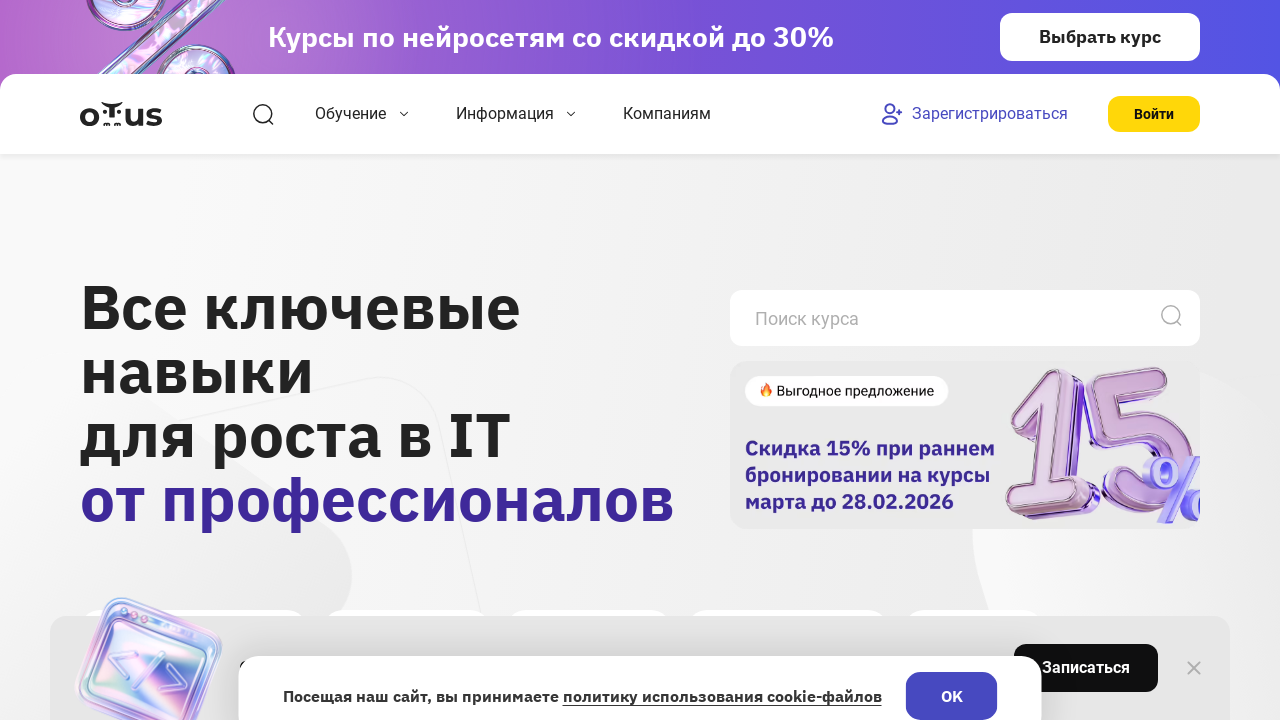

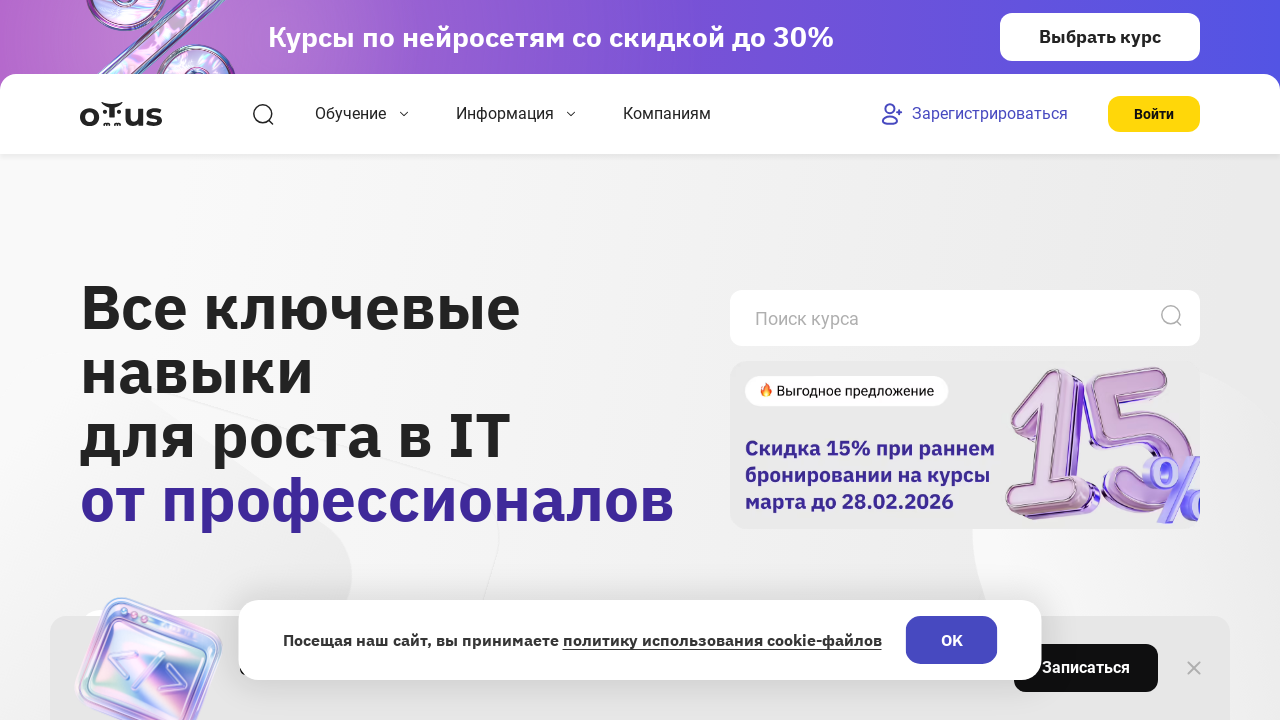